Navigates to Python.org and uses ActionChains to hover over the Downloads menu and click on a submenu item

Starting URL: https://www.python.org/

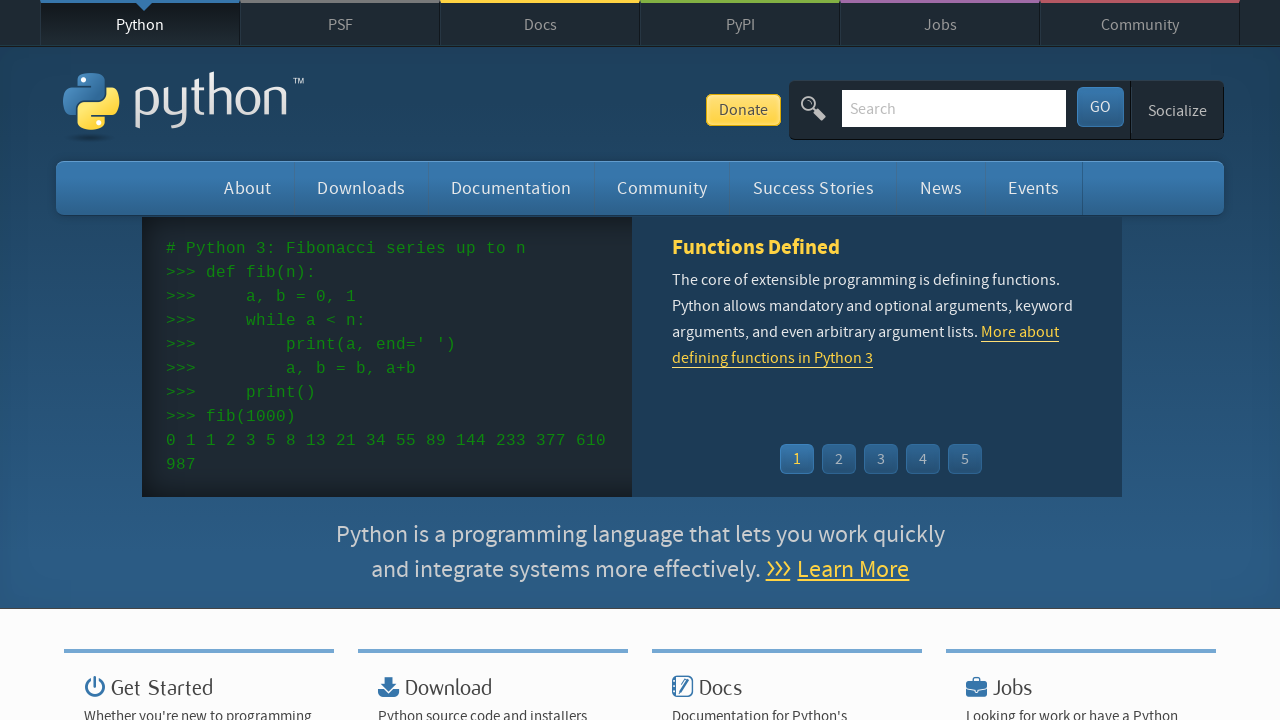

Hovered over Downloads menu at (361, 188) on xpath=//*[@id="downloads"]/a
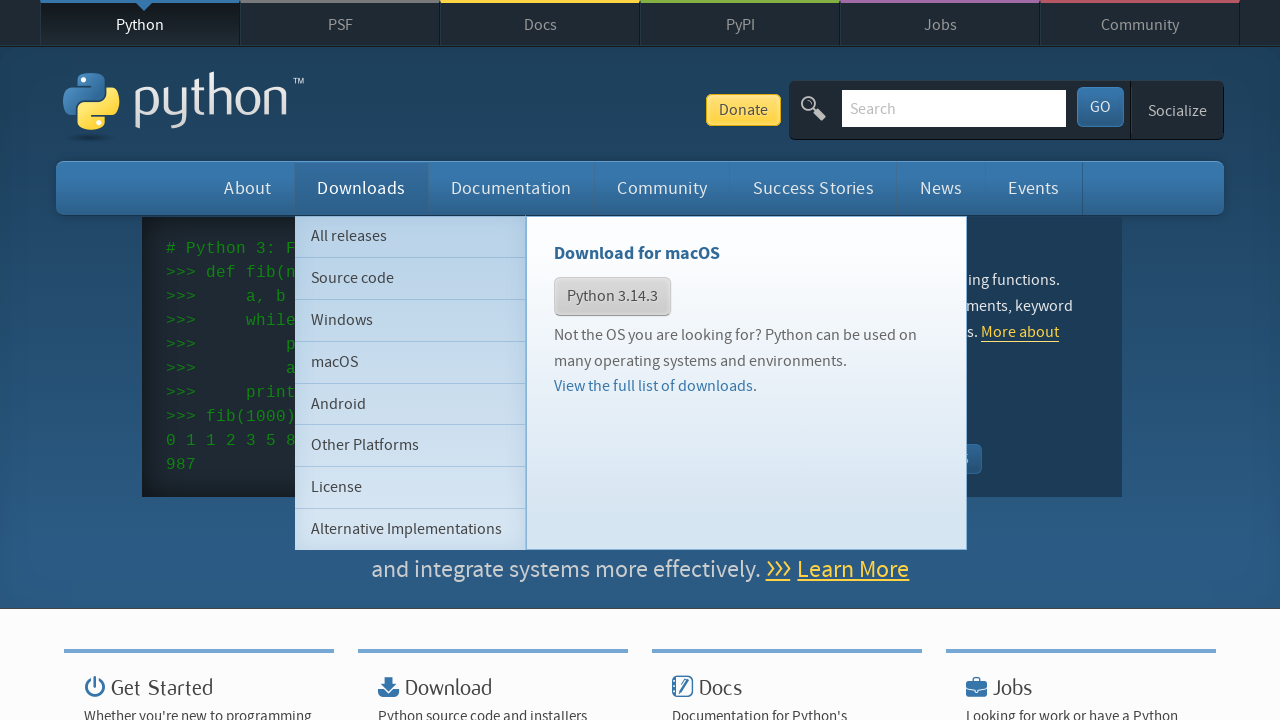

Hovered over third Downloads submenu item at (410, 320) on xpath=//*[@id="downloads"]/ul/li[3]/a
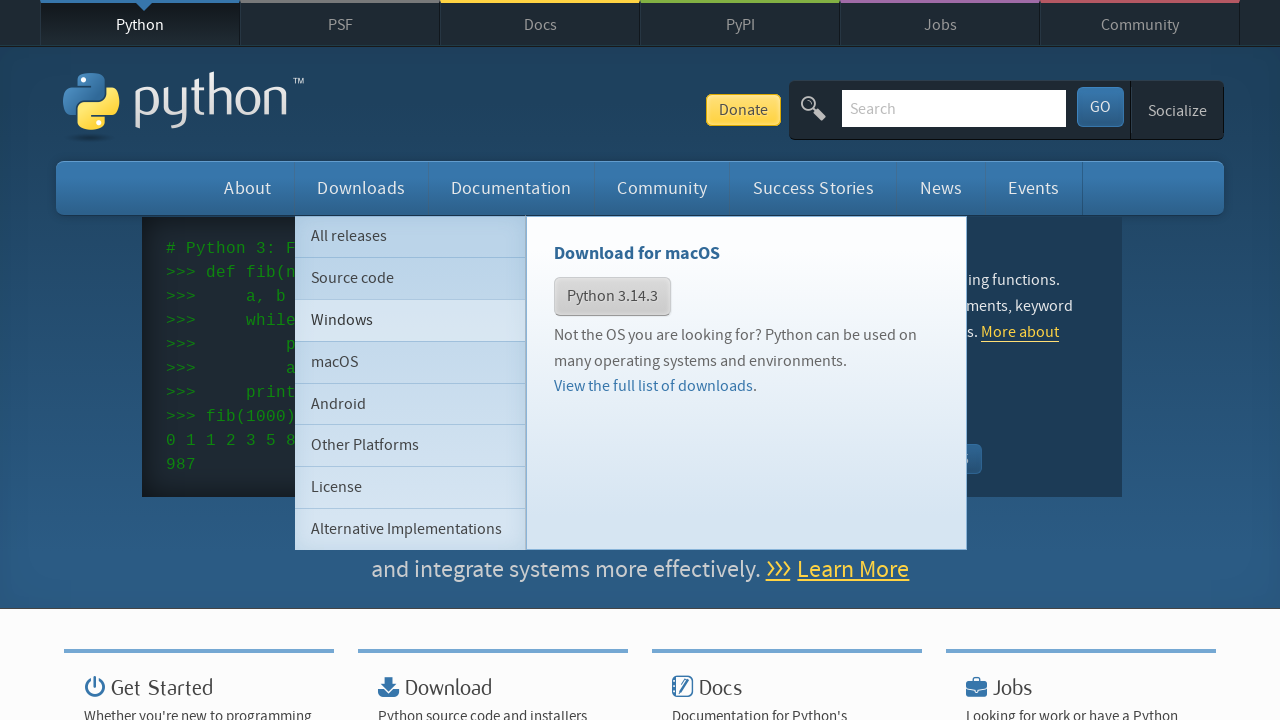

Clicked on Downloads submenu item at (410, 320) on xpath=//*[@id="downloads"]/ul/li[3]/a
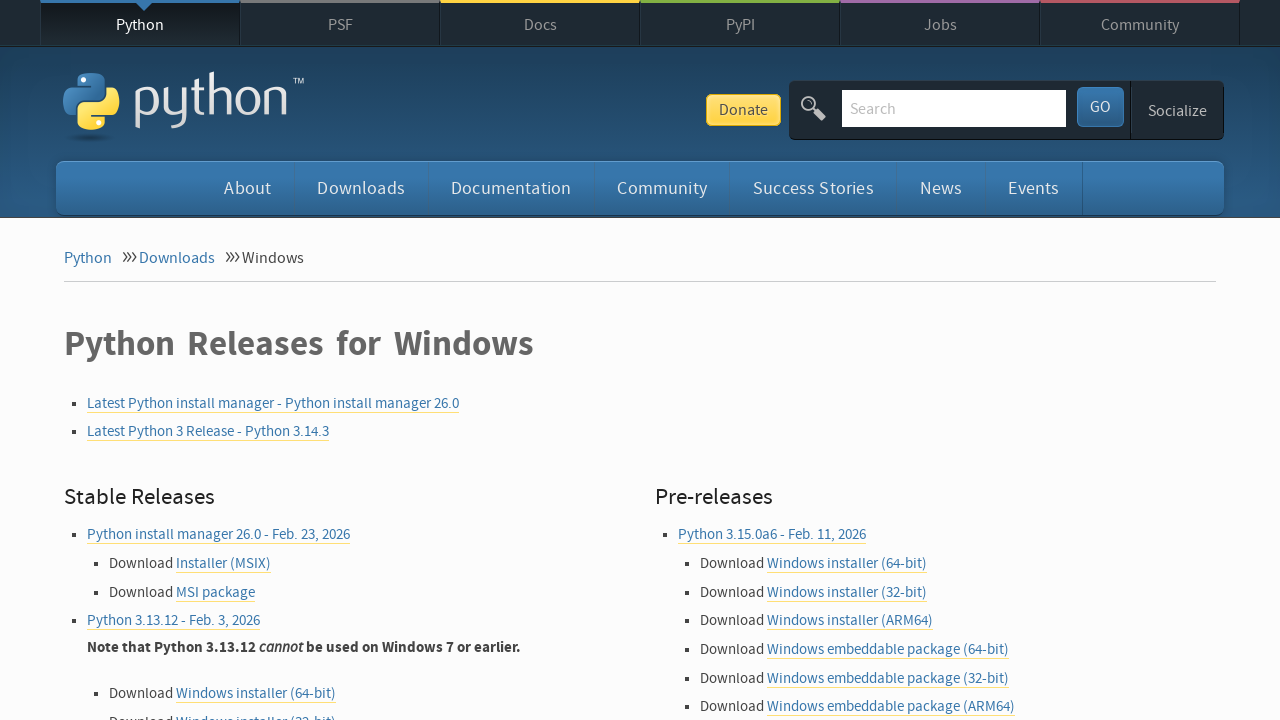

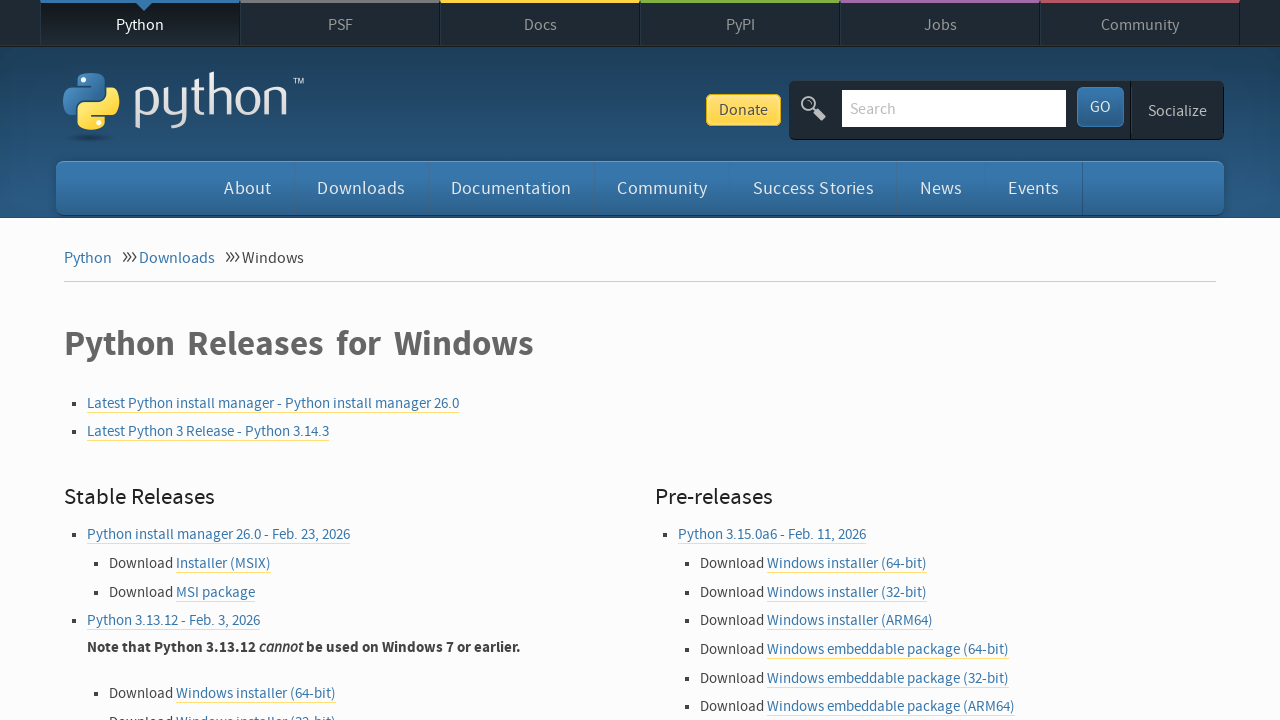